Navigates to TutorialsPoint homepage and verifies that anchor links are present on the page

Starting URL: https://www.tutorialspoint.com/index.htm

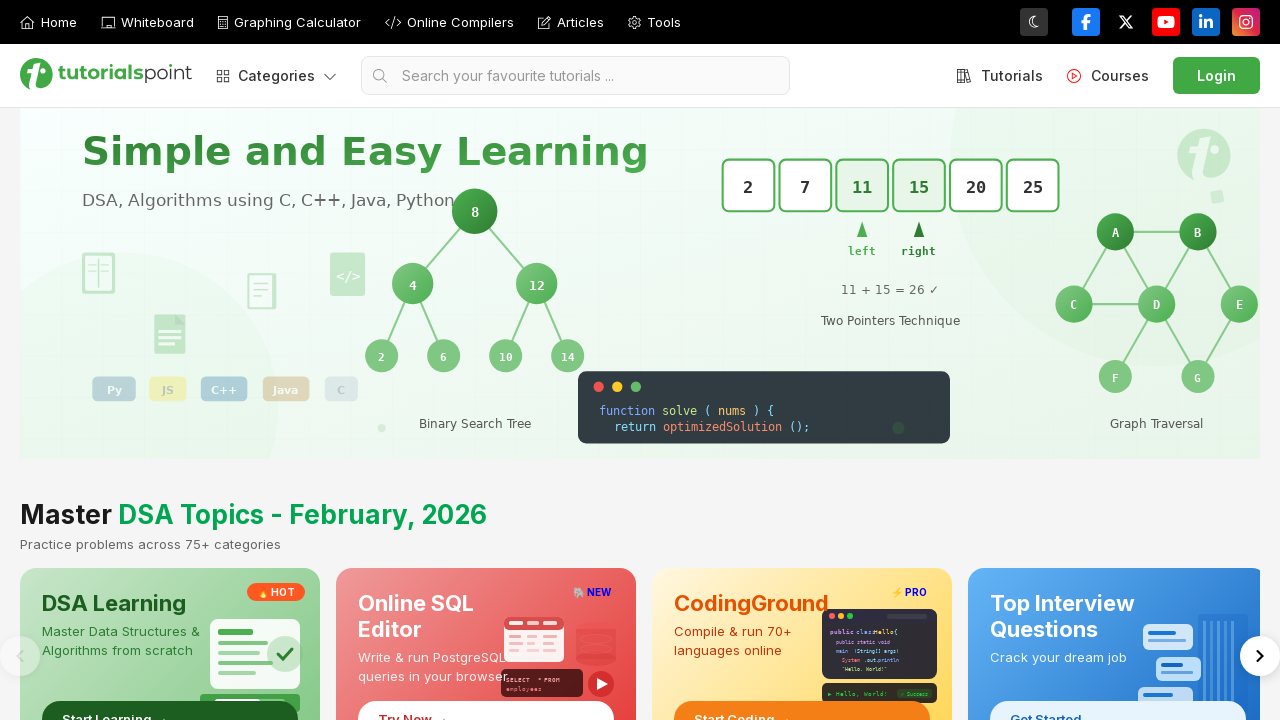

Waited for anchor elements to load on TutorialsPoint homepage
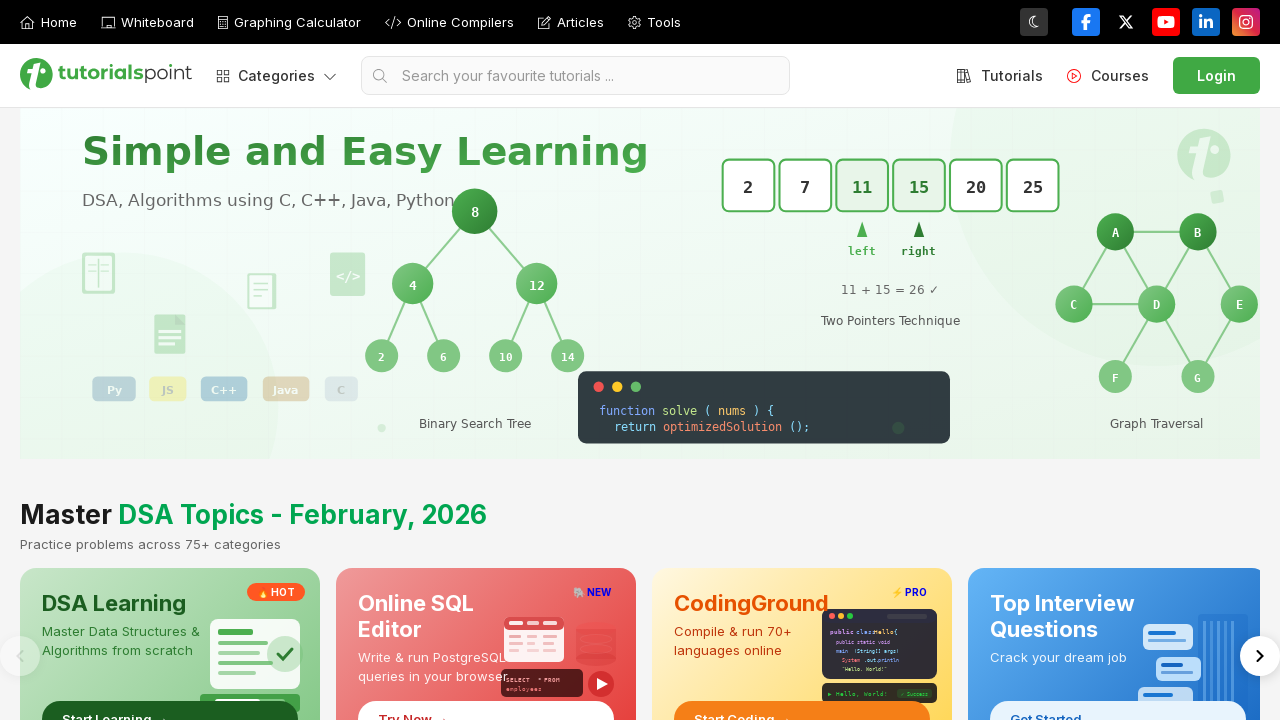

Located all anchor elements on the page
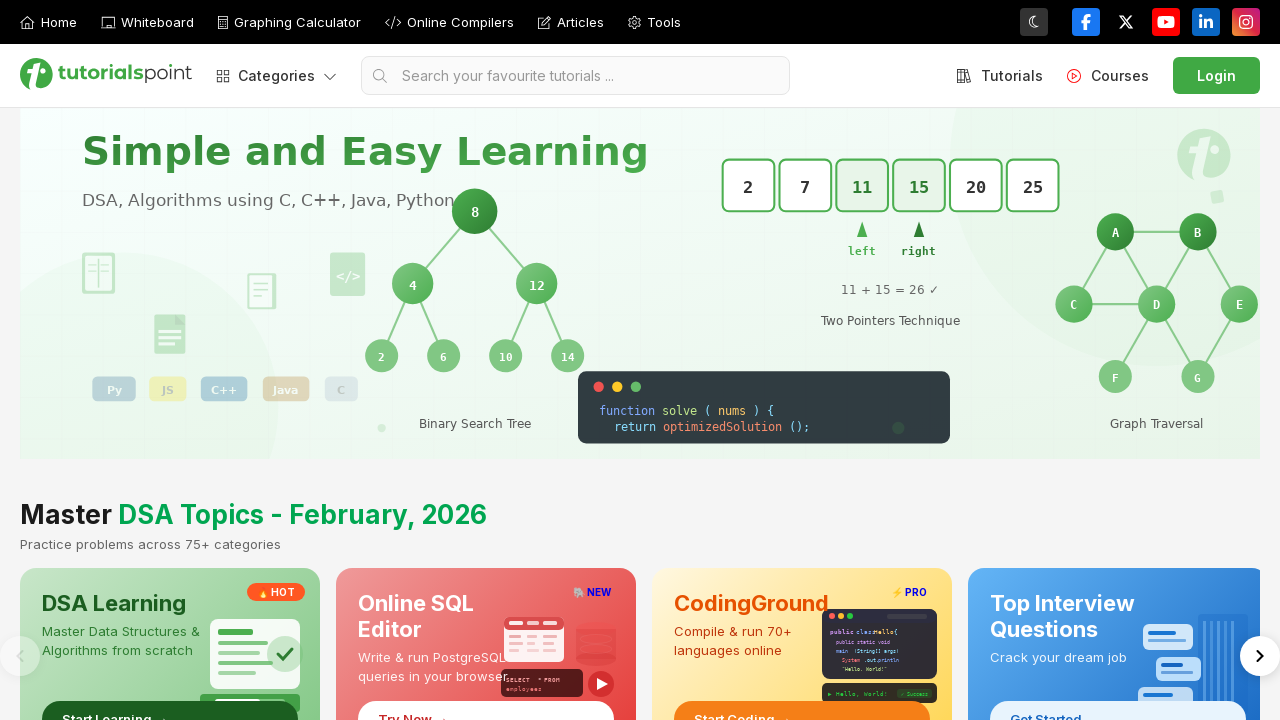

Verified that anchor links are present on the page (found 217 links)
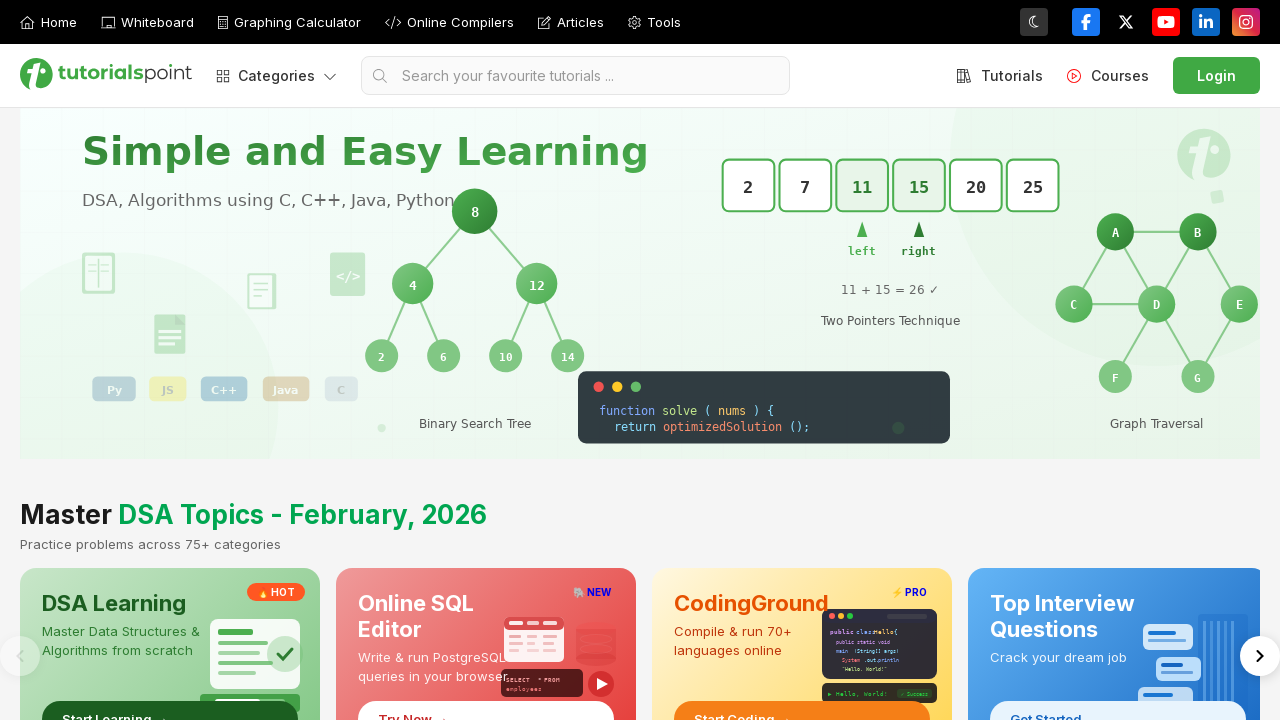

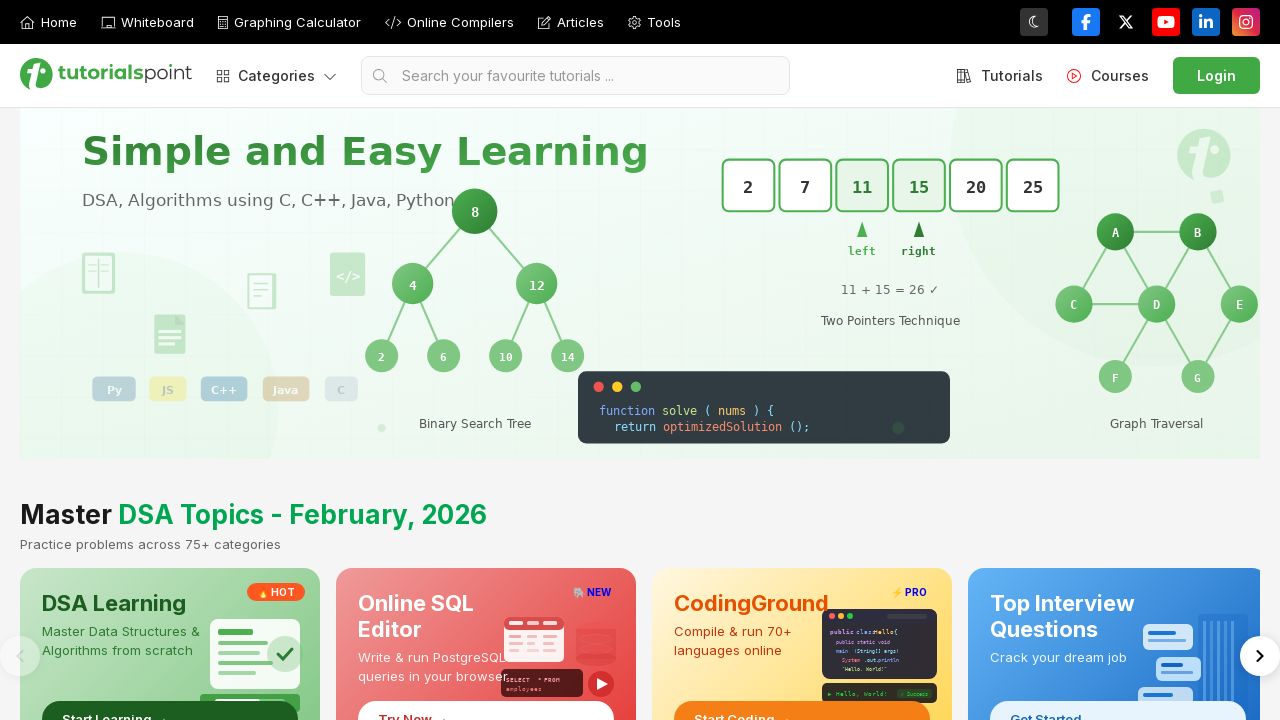